Tests checkbox handling by selecting the first 3 checkboxes, then iterating through all checkboxes and unchecking any that are selected.

Starting URL: https://testautomationpractice.blogspot.com/

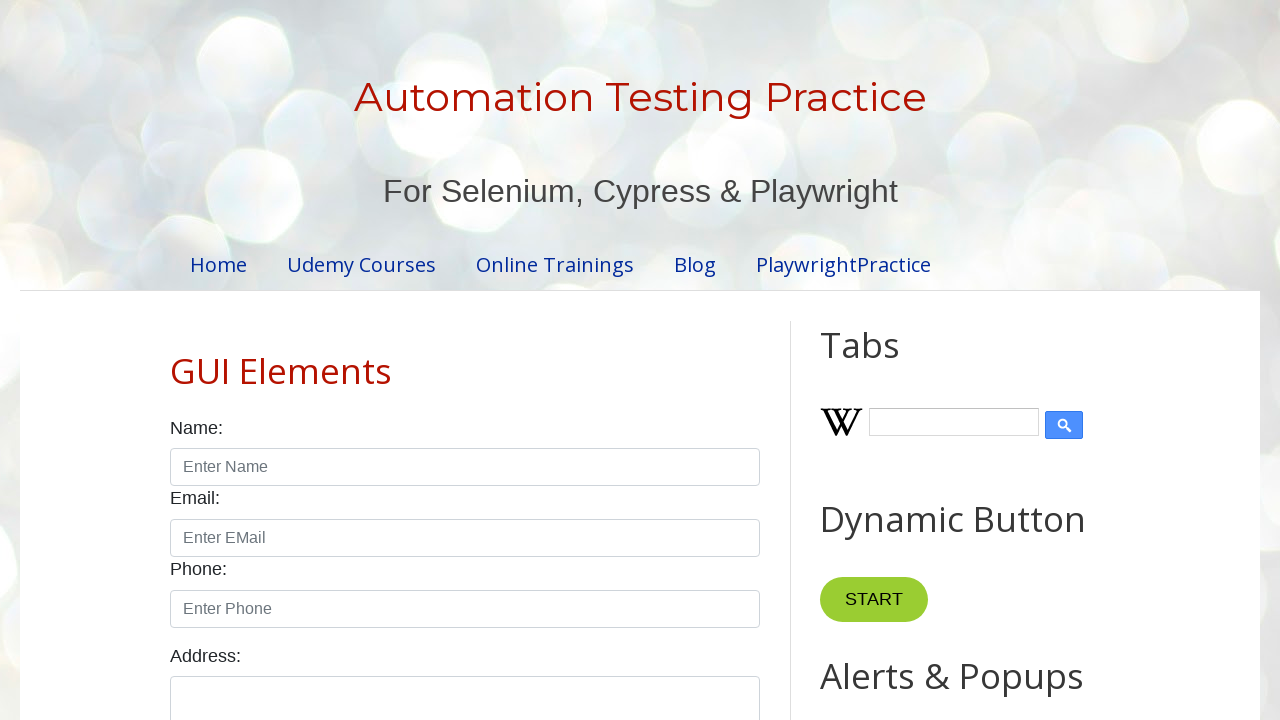

Located all checkboxes with class 'form-check-input'
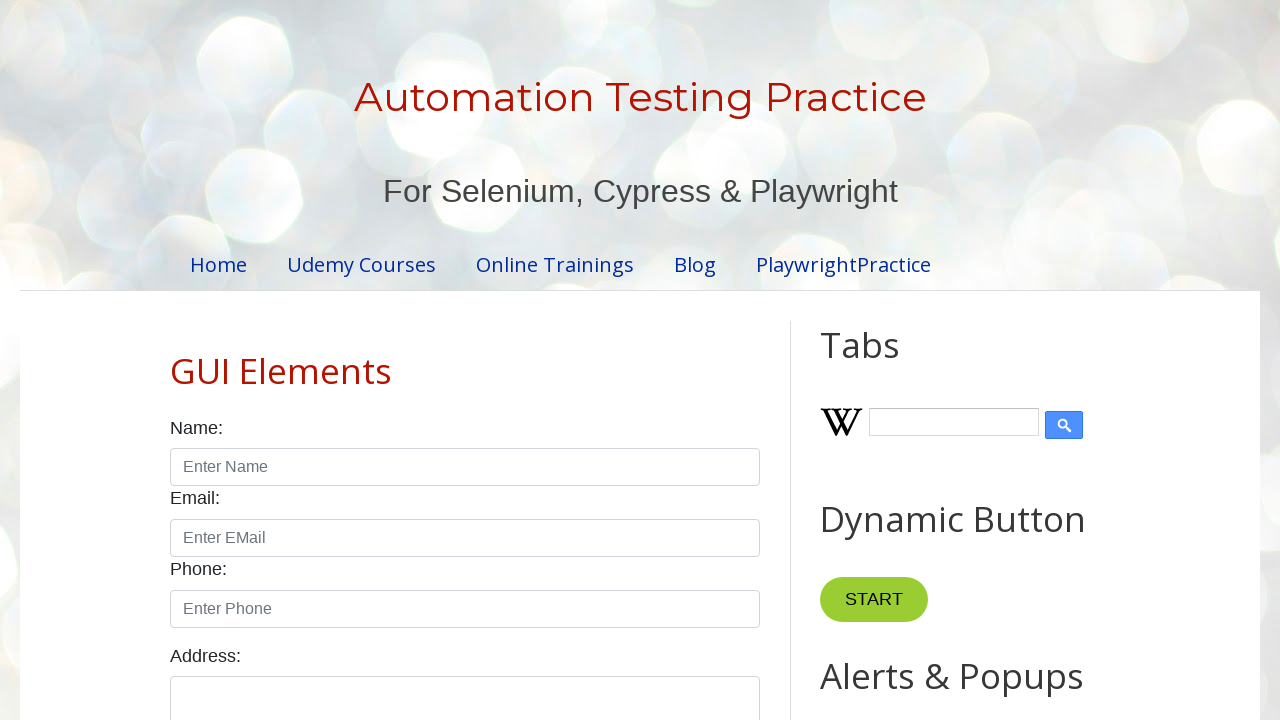

First checkbox became visible
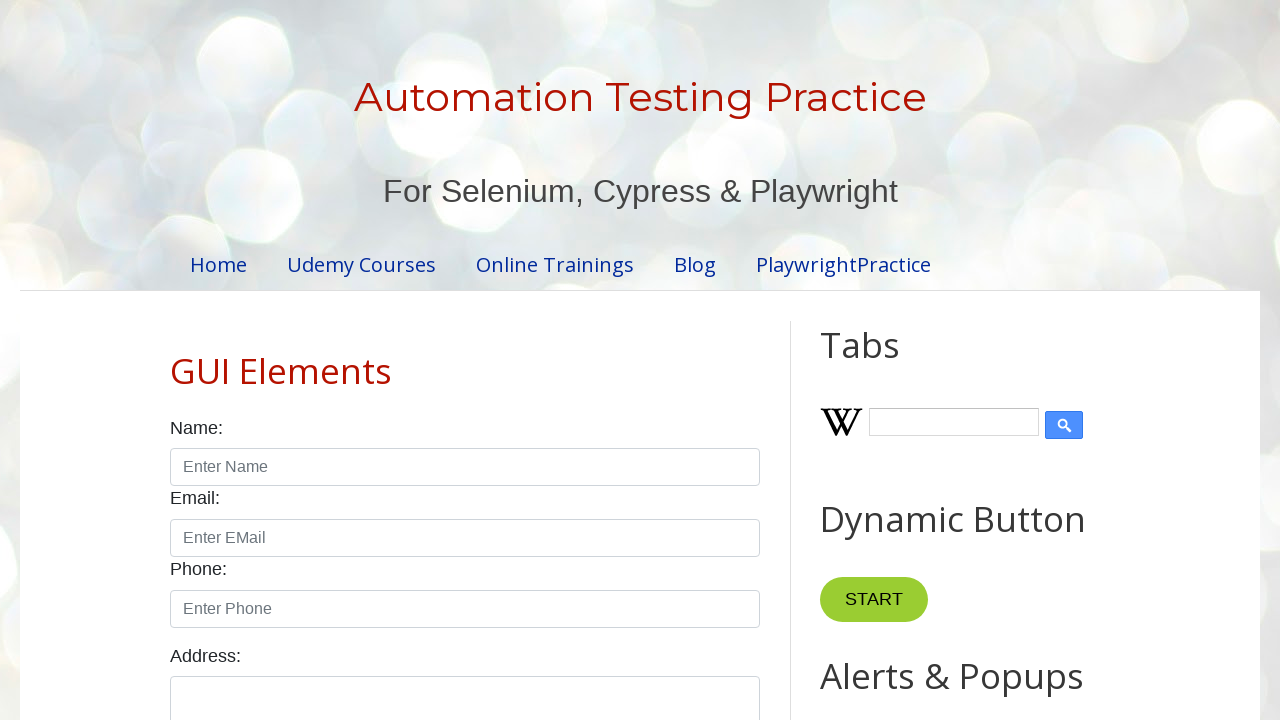

Found 7 total checkboxes
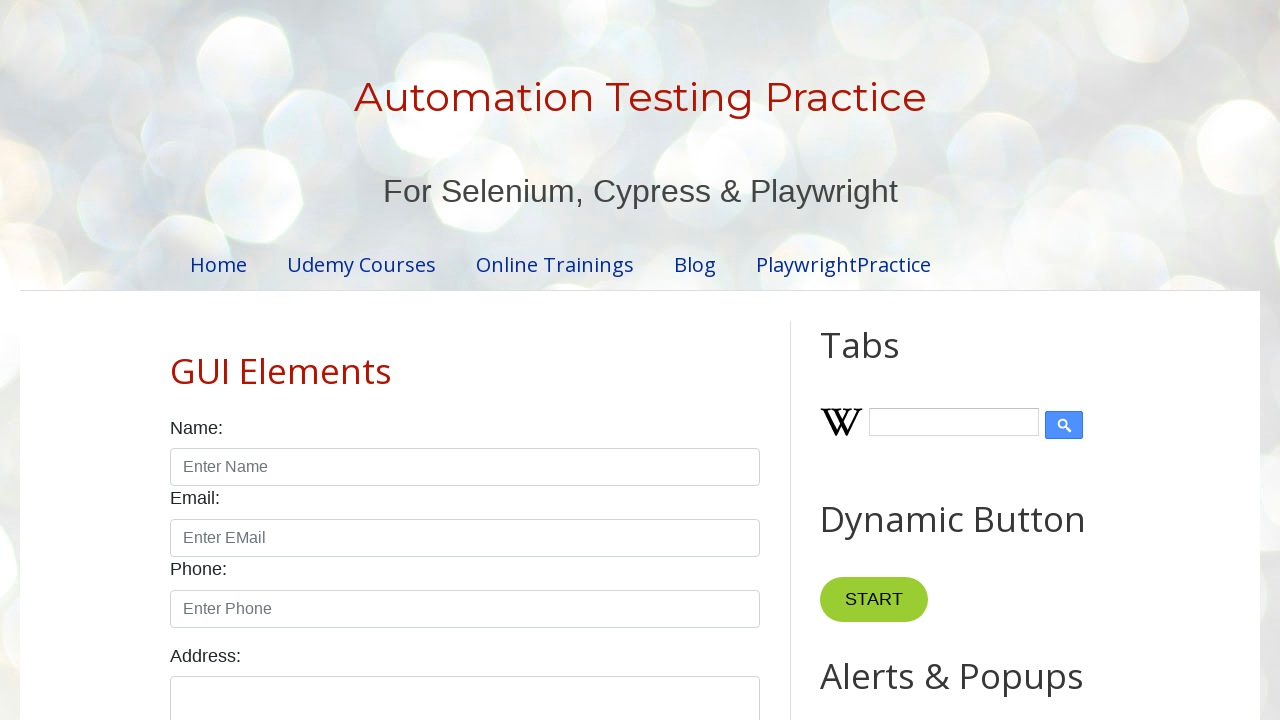

Clicked checkbox #1 to select it at (176, 360) on input.form-check-input[type='checkbox'] >> nth=0
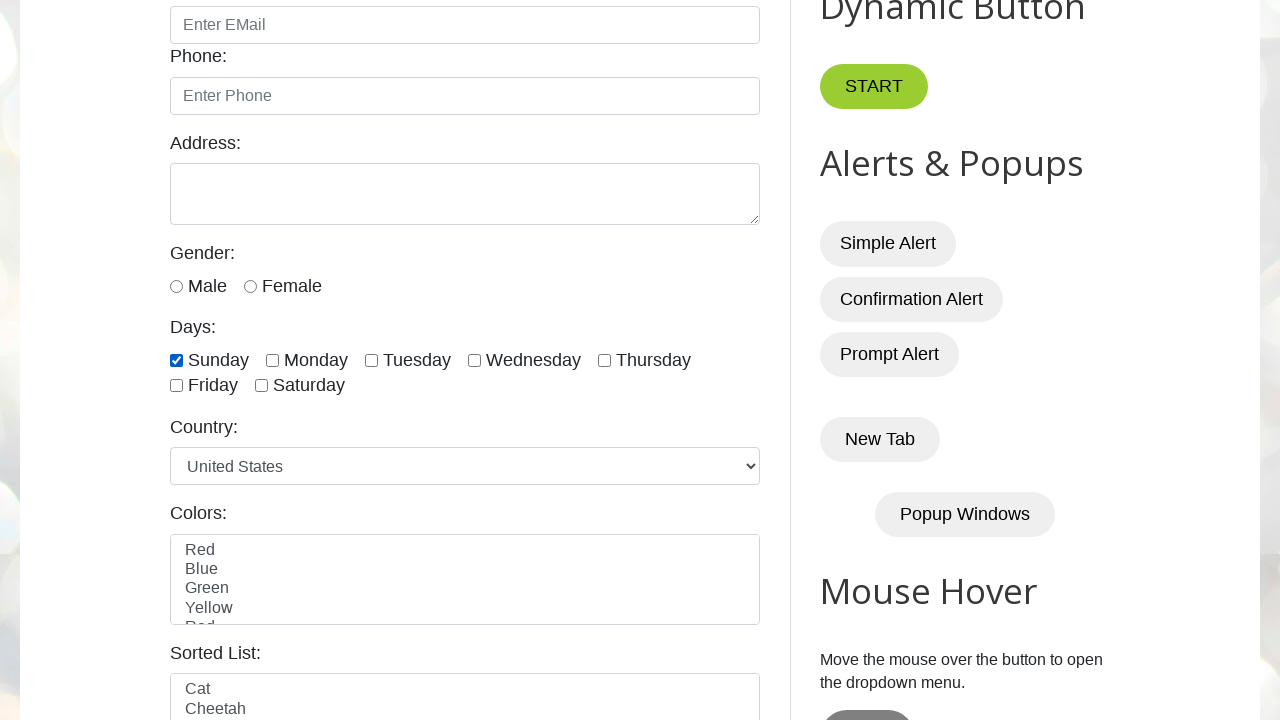

Clicked checkbox #2 to select it at (272, 360) on input.form-check-input[type='checkbox'] >> nth=1
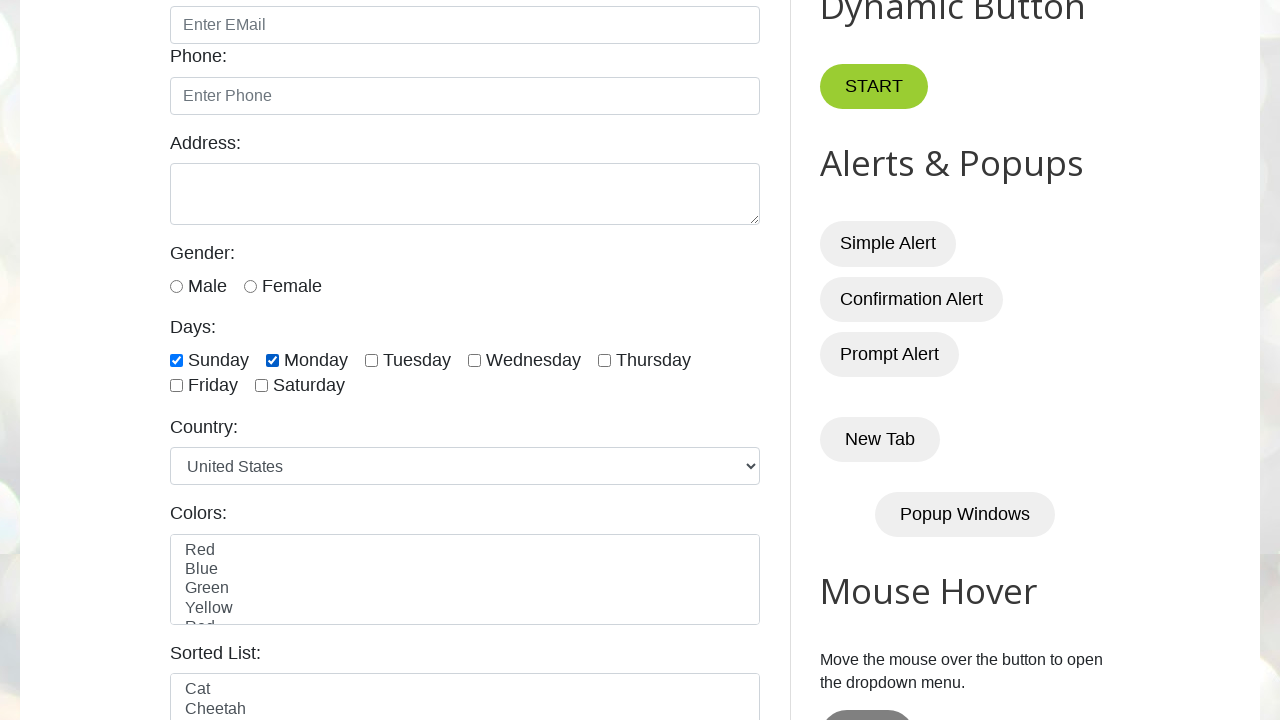

Clicked checkbox #3 to select it at (372, 360) on input.form-check-input[type='checkbox'] >> nth=2
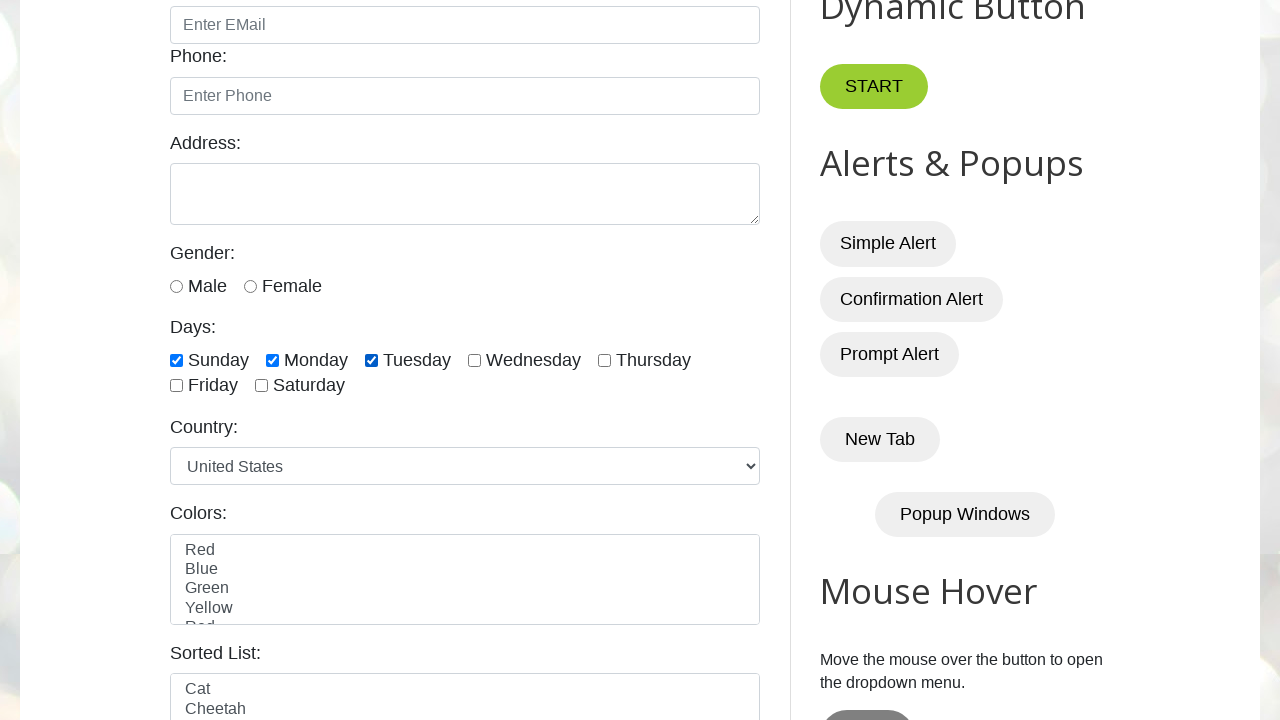

Waited 2 seconds to view checkbox selections
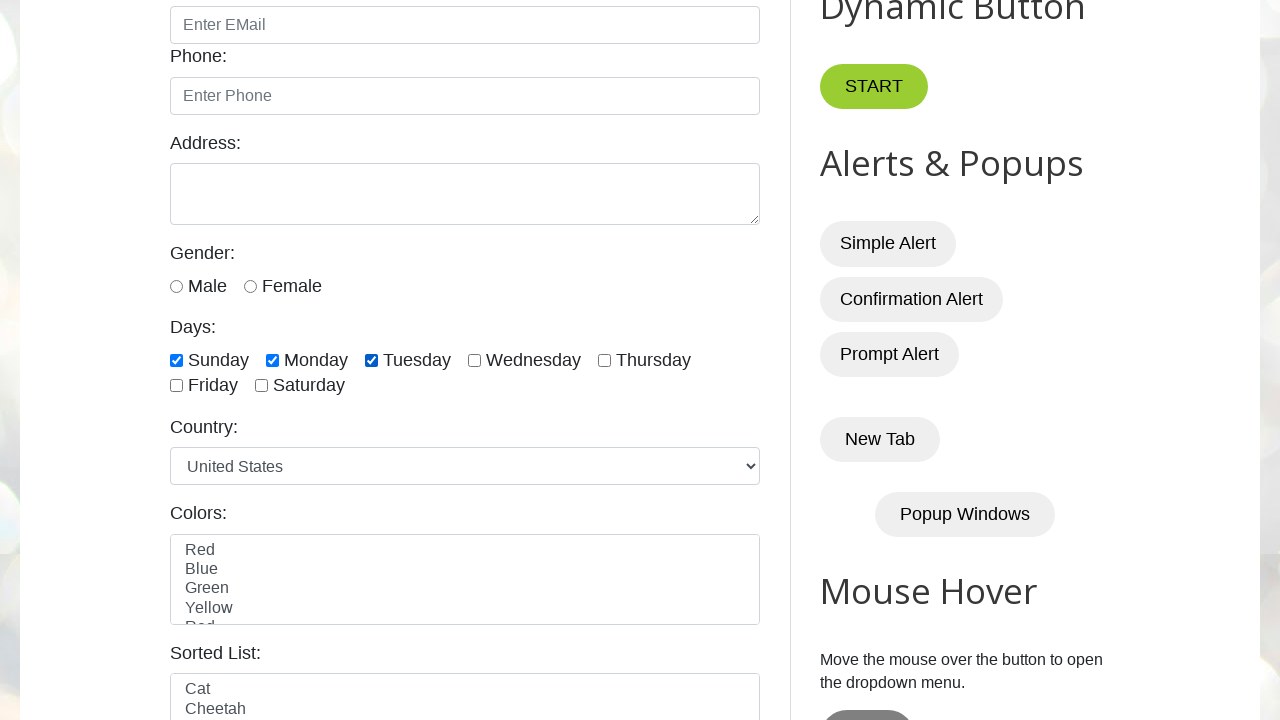

Unchecked checkbox #1 at (176, 360) on input.form-check-input[type='checkbox'] >> nth=0
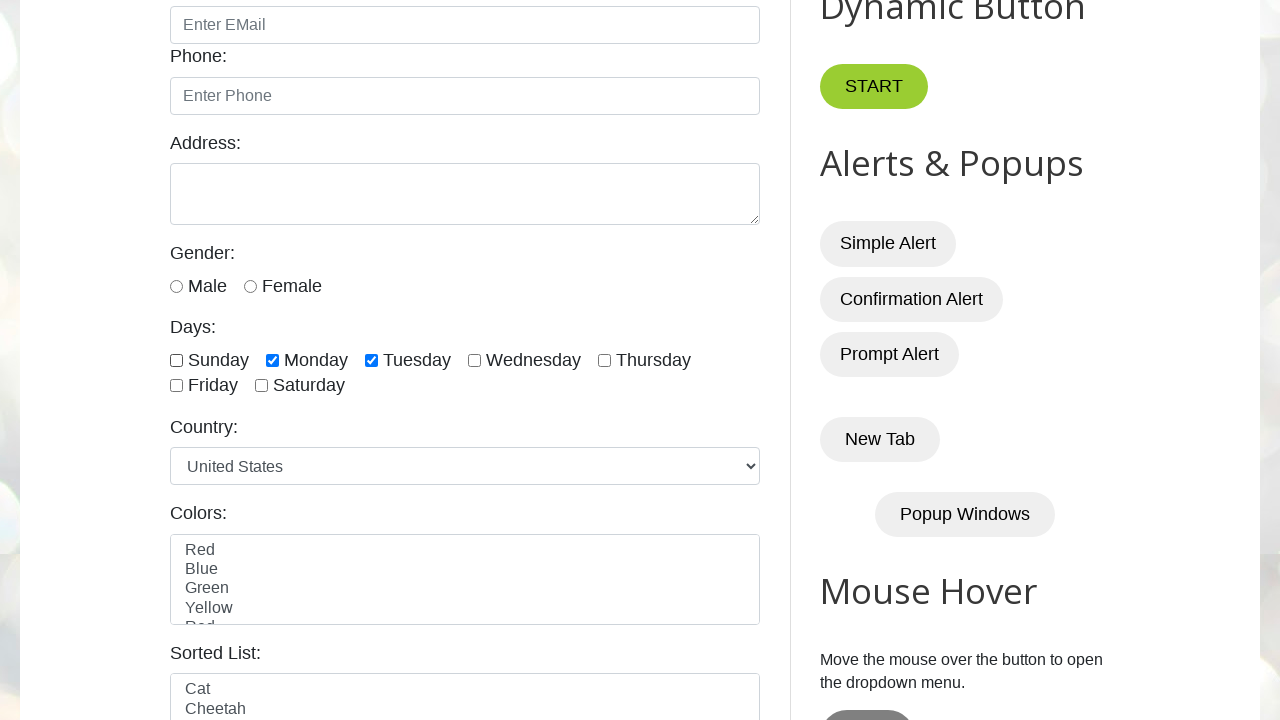

Unchecked checkbox #2 at (272, 360) on input.form-check-input[type='checkbox'] >> nth=1
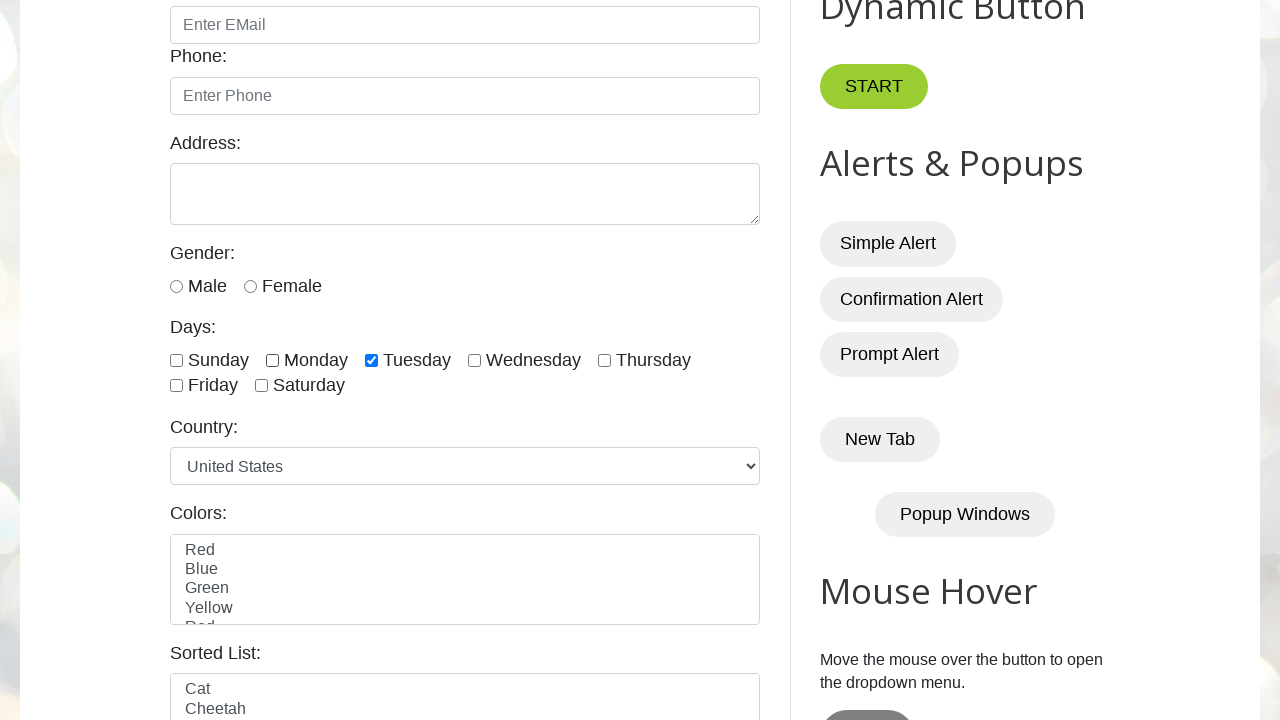

Unchecked checkbox #3 at (372, 360) on input.form-check-input[type='checkbox'] >> nth=2
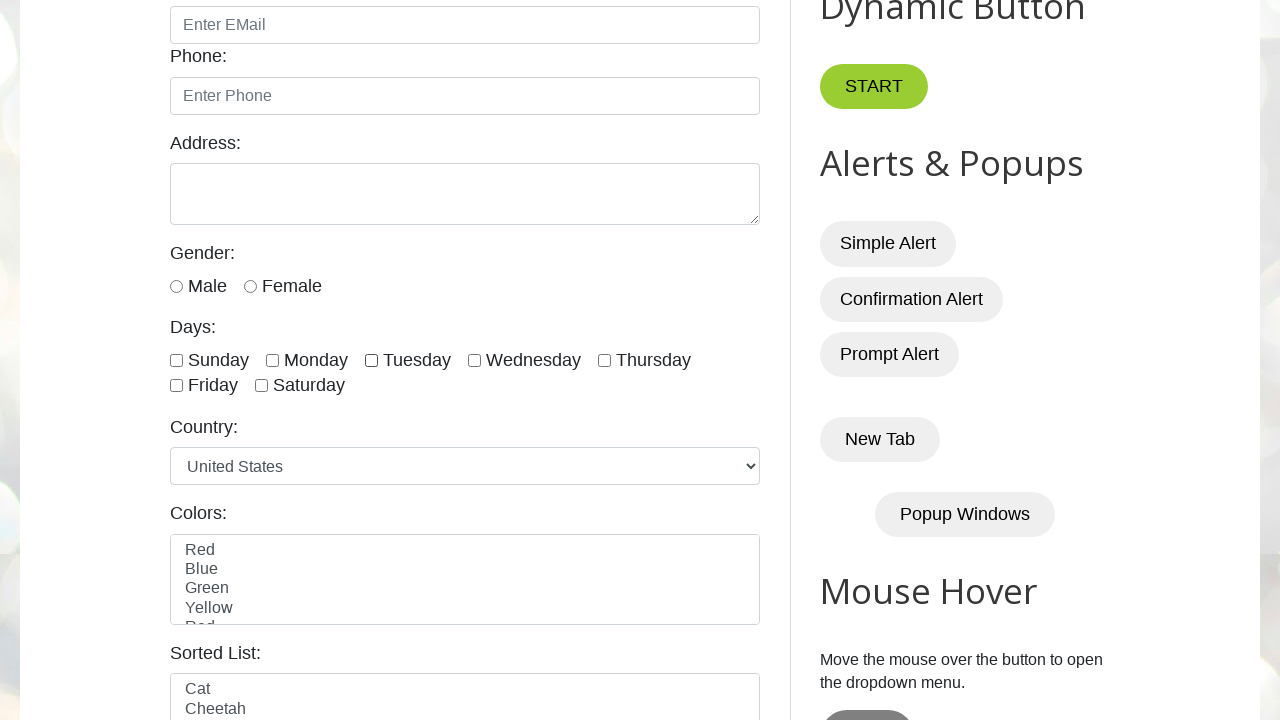

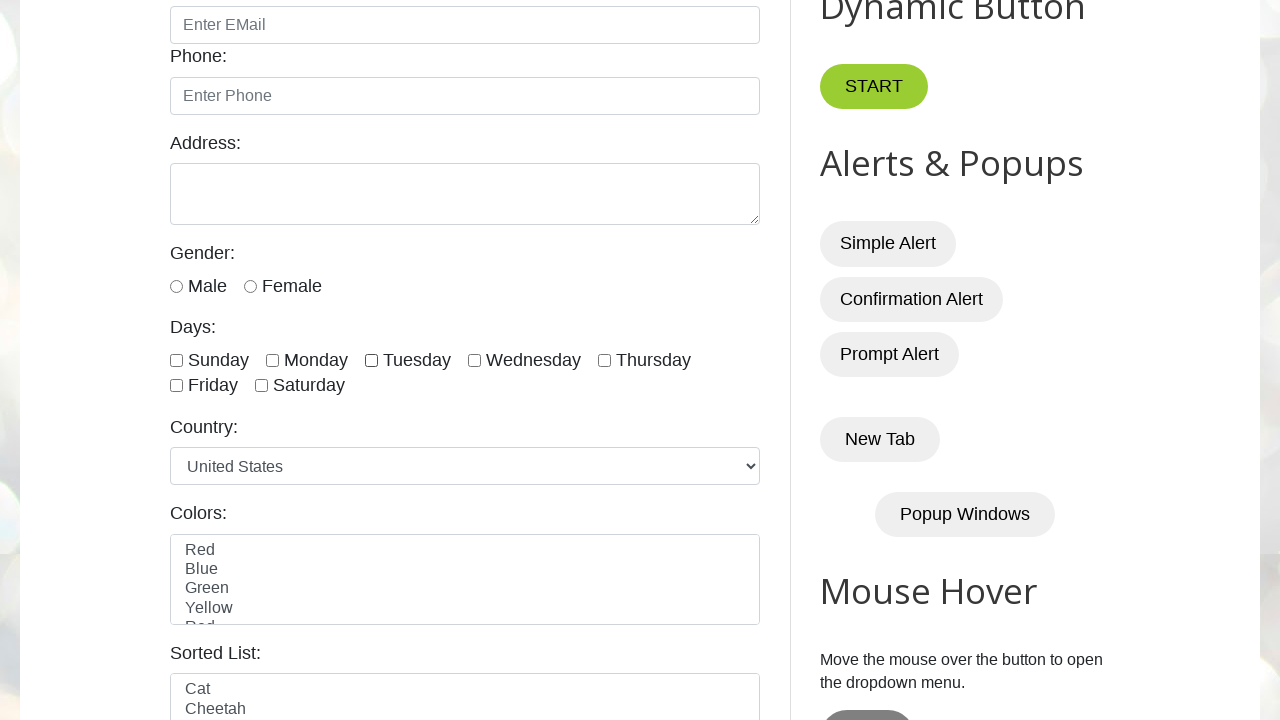